Tests marking individual todo items as complete by checking their checkboxes

Starting URL: https://demo.playwright.dev/todomvc

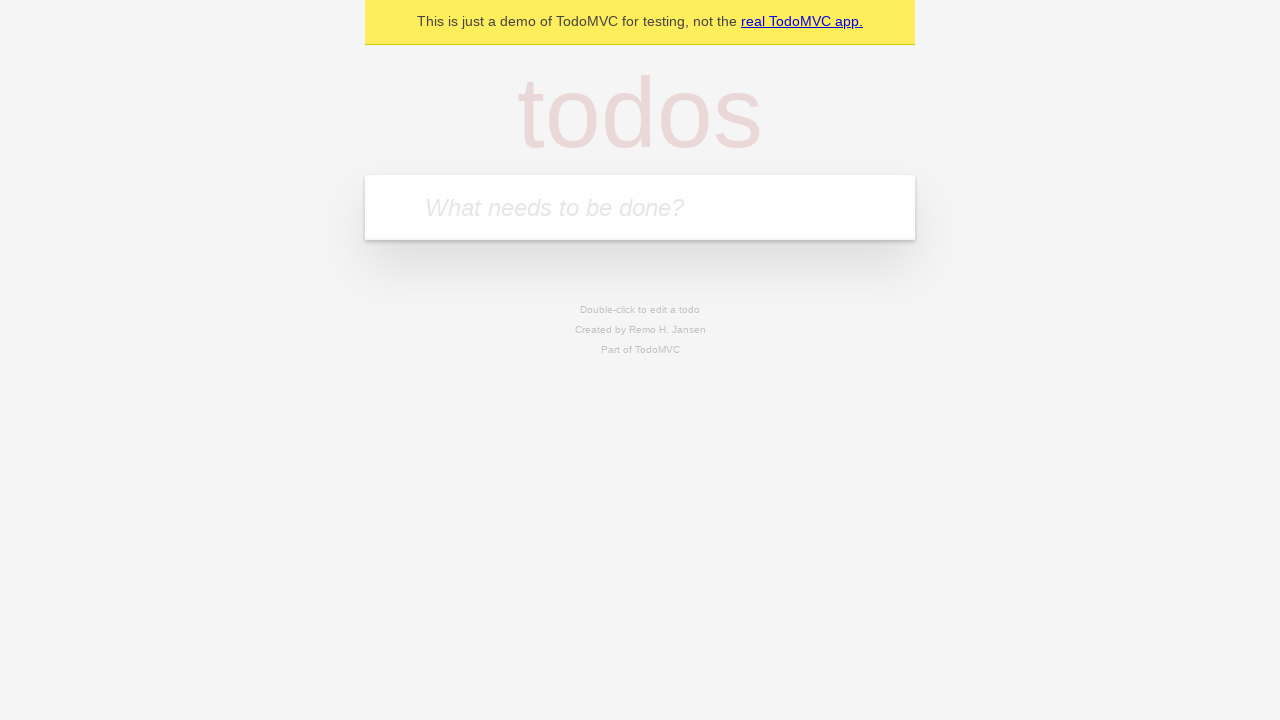

Filled todo input with 'buy some cheese' on internal:attr=[placeholder="What needs to be done?"i]
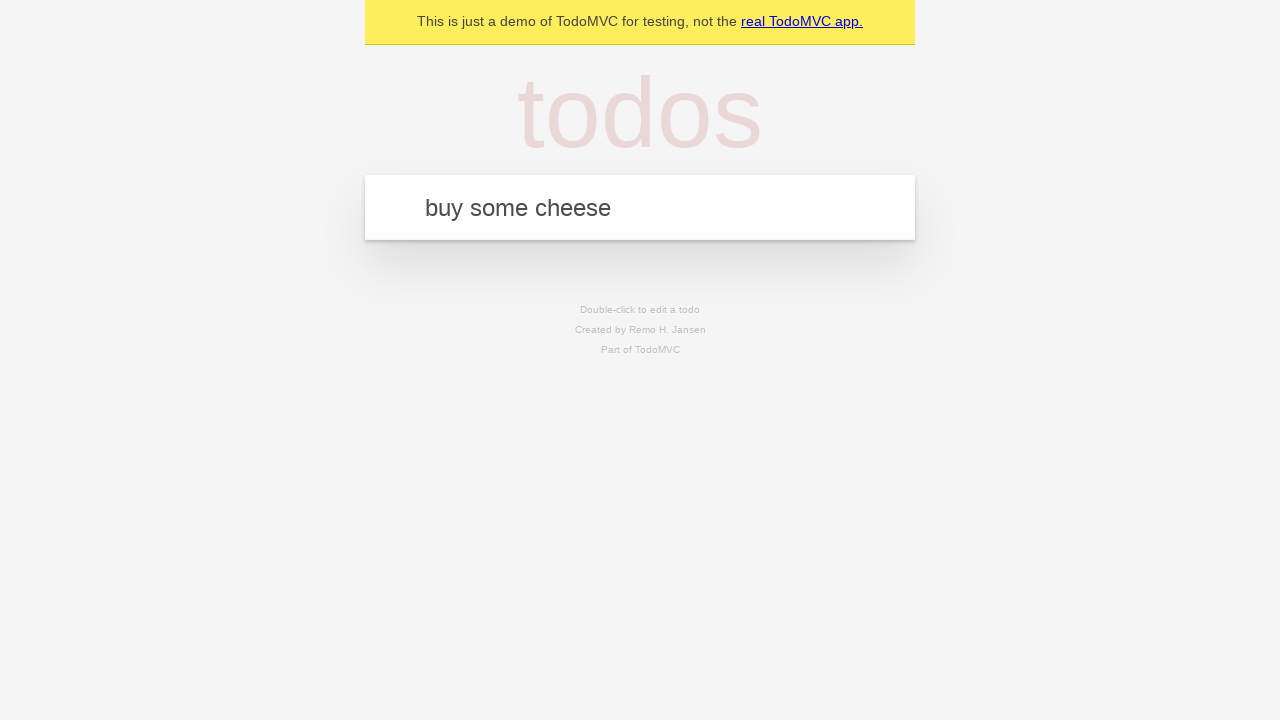

Pressed Enter to add first todo item on internal:attr=[placeholder="What needs to be done?"i]
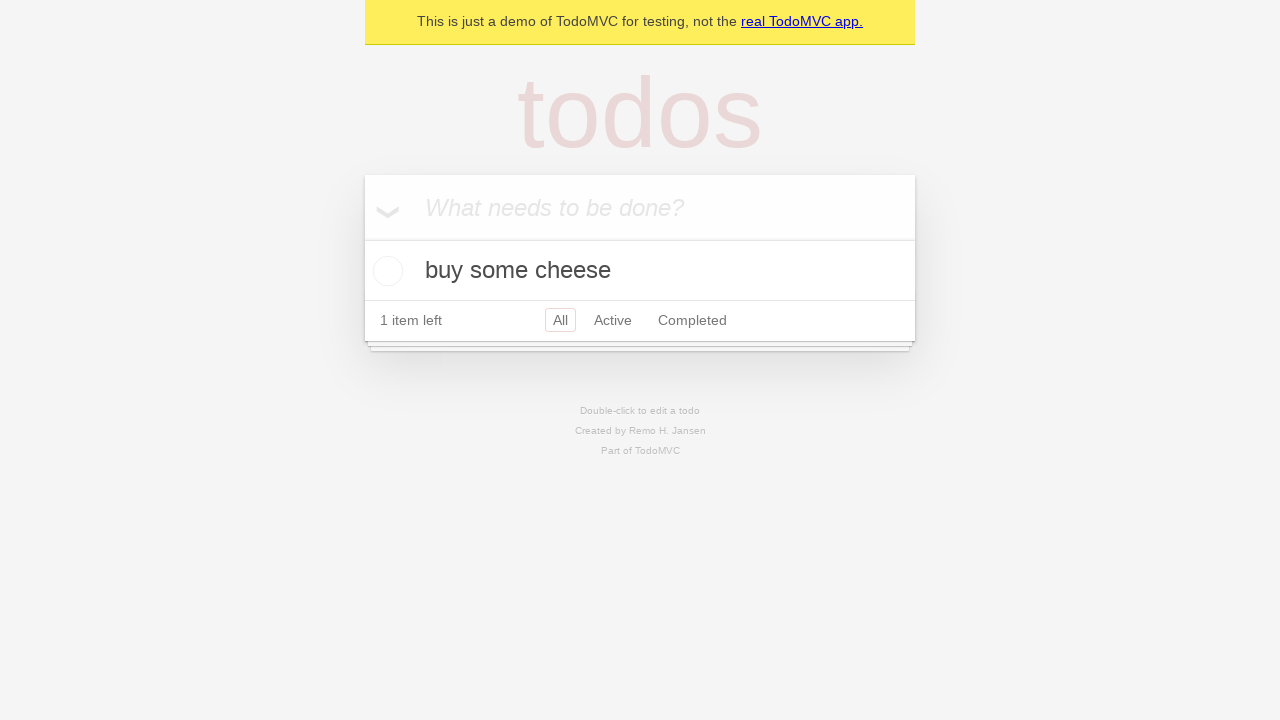

Filled todo input with 'feed the cat' on internal:attr=[placeholder="What needs to be done?"i]
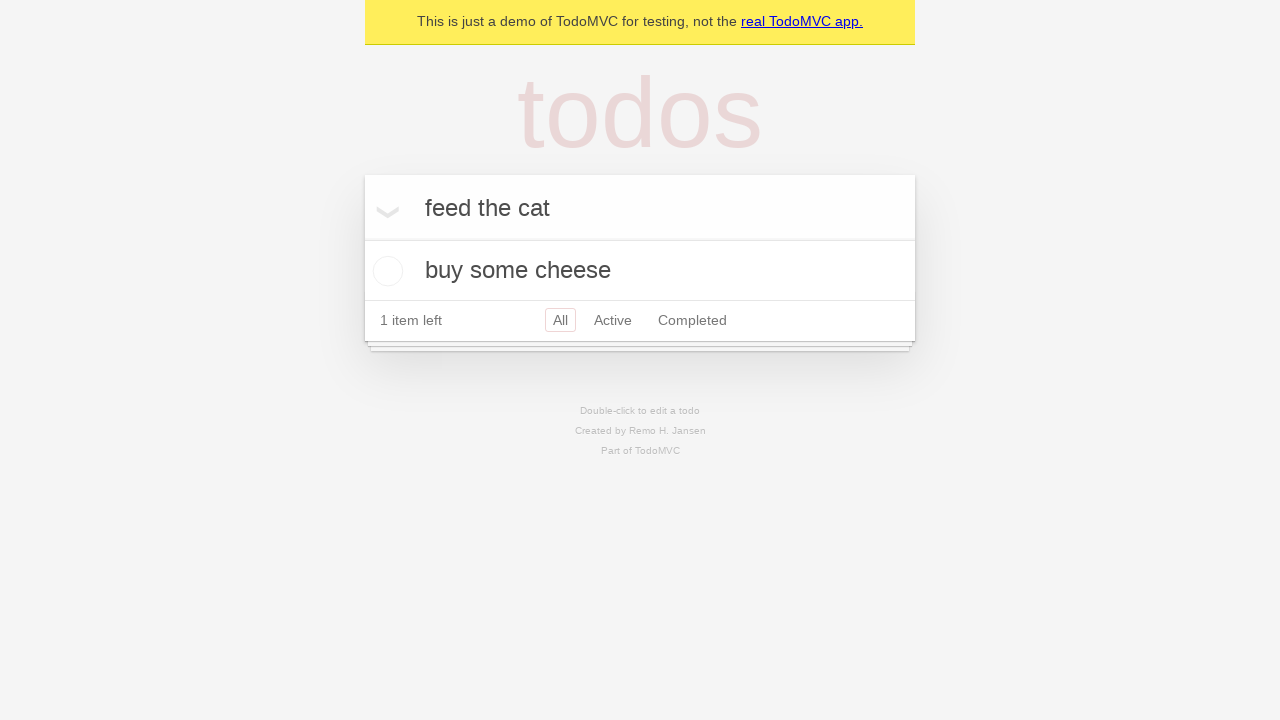

Pressed Enter to add second todo item on internal:attr=[placeholder="What needs to be done?"i]
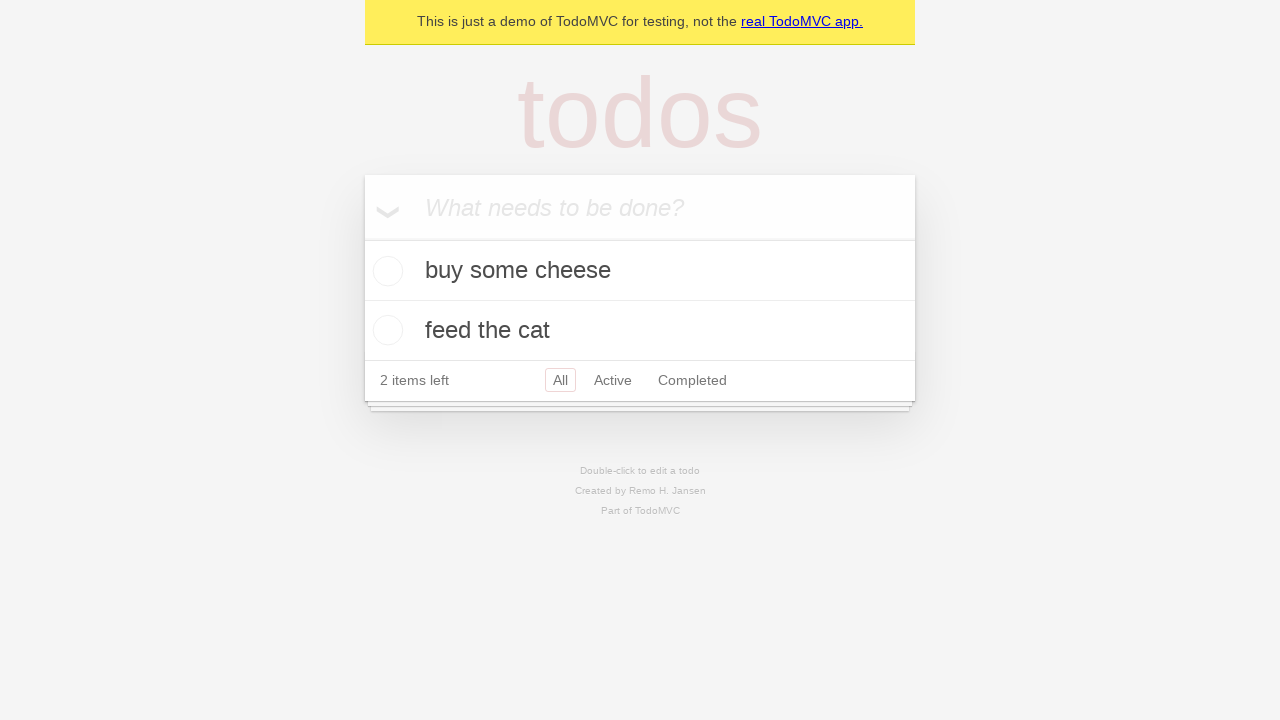

Checked the first todo item 'buy some cheese' at (385, 271) on internal:testid=[data-testid="todo-item"s] >> nth=0 >> internal:role=checkbox
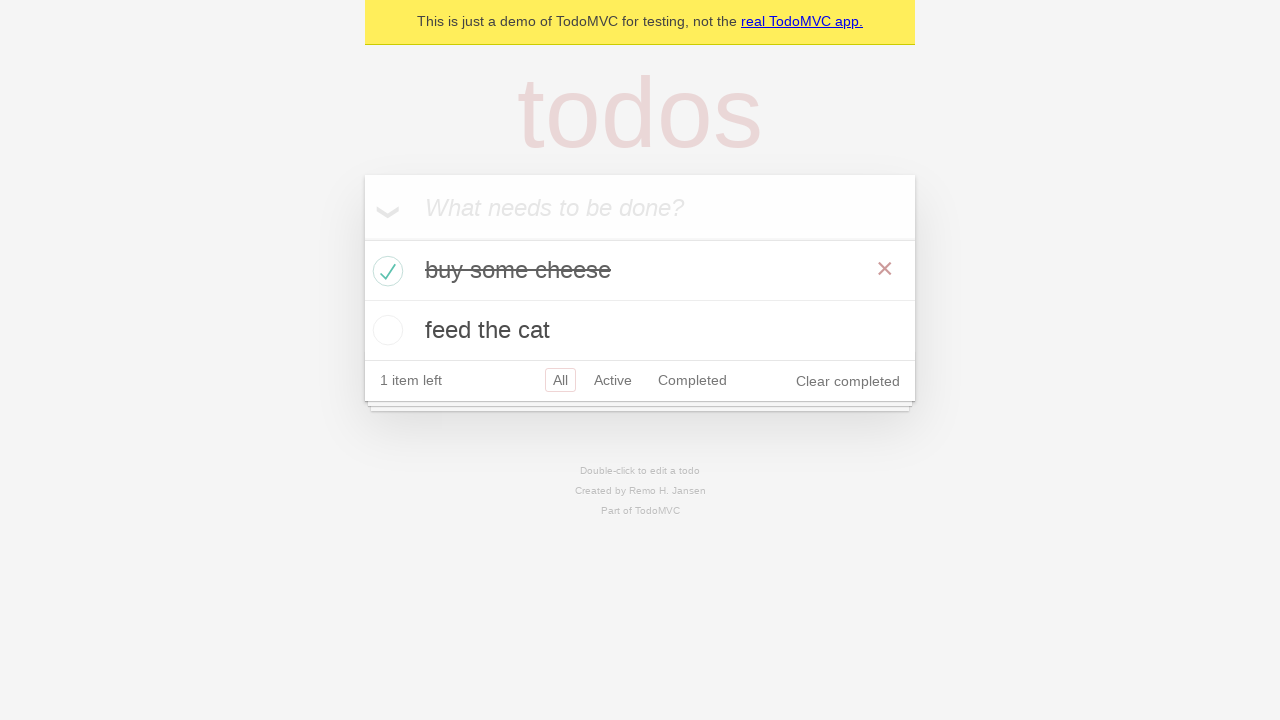

Checked the second todo item 'feed the cat' at (385, 330) on internal:testid=[data-testid="todo-item"s] >> nth=1 >> internal:role=checkbox
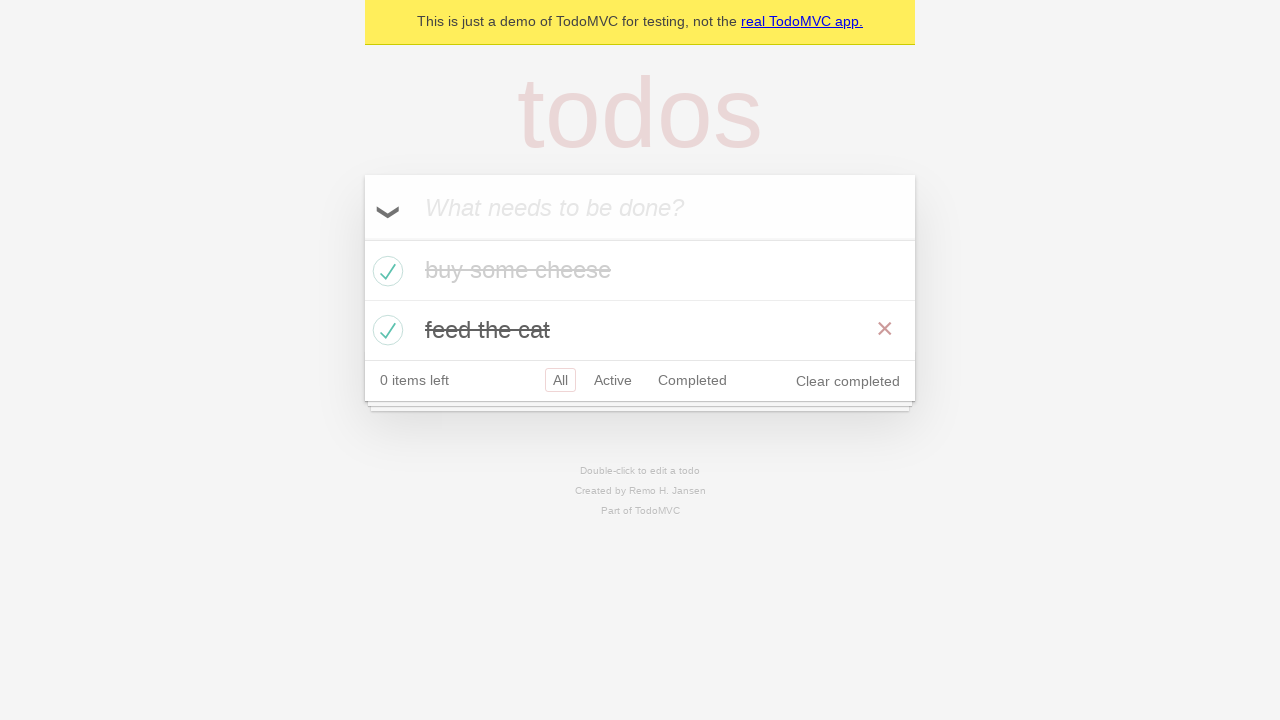

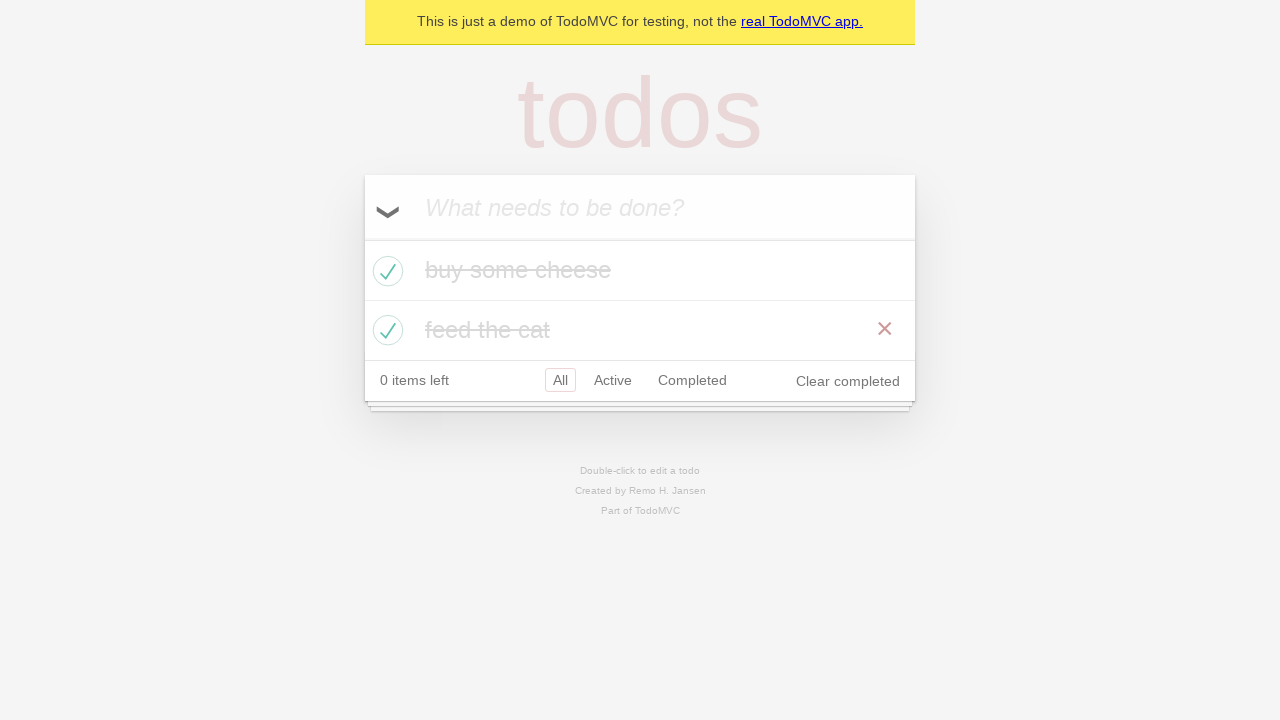